Tests the search functionality by entering a search query and verifying the search results page opens

Starting URL: https://github.com

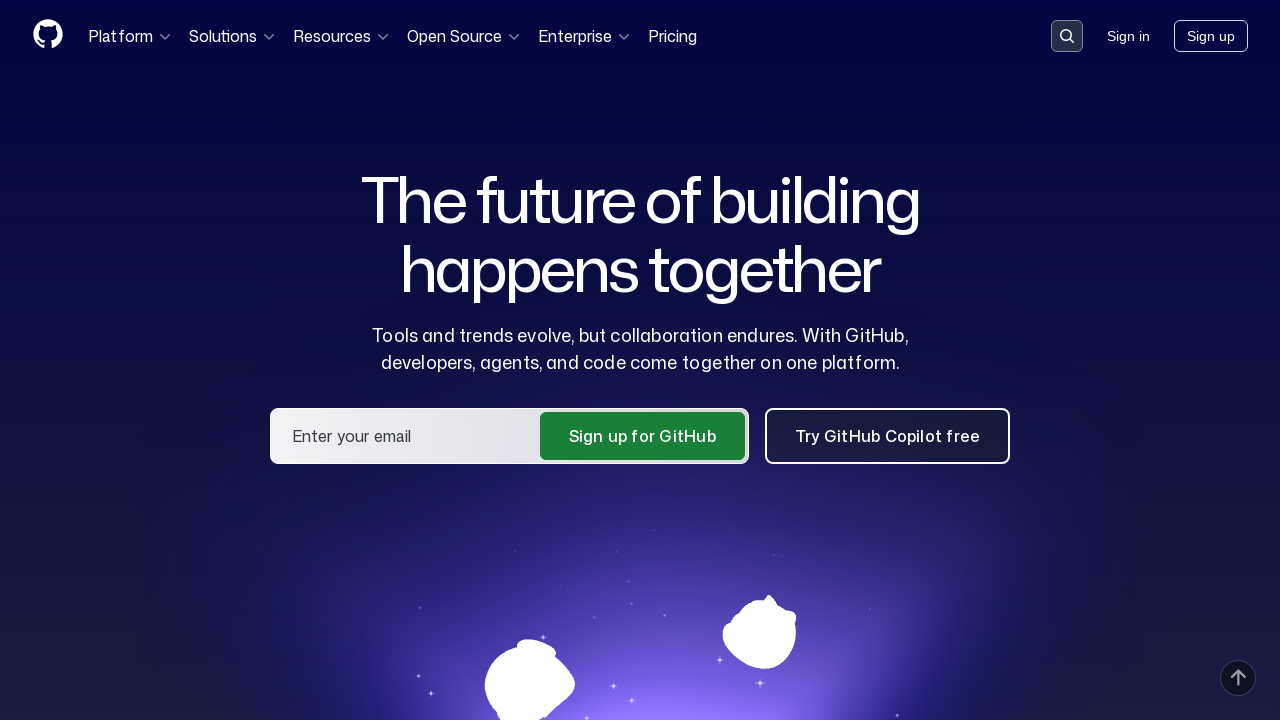

Clicked search button to open search input at (1067, 36) on button[data-target='qbsearch-input.inputButton']
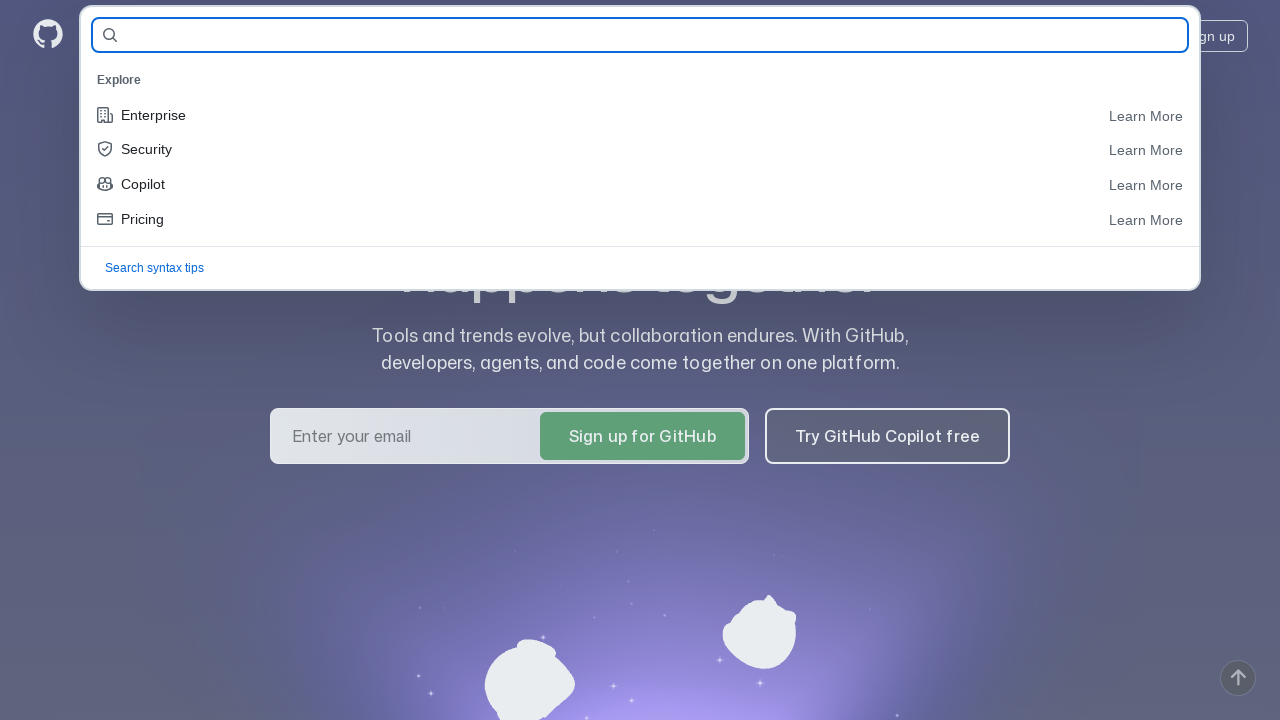

Filled search field with 'test repo' on input[name='query-builder-test']
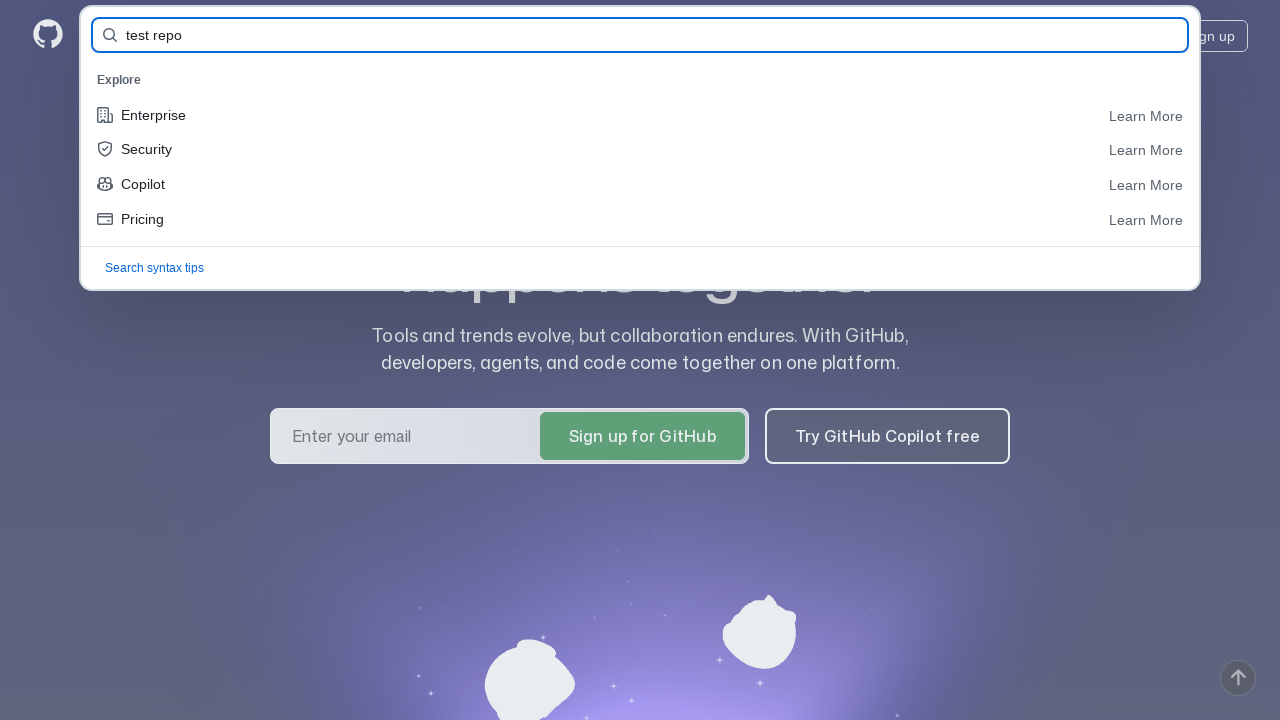

Pressed Enter to submit search query
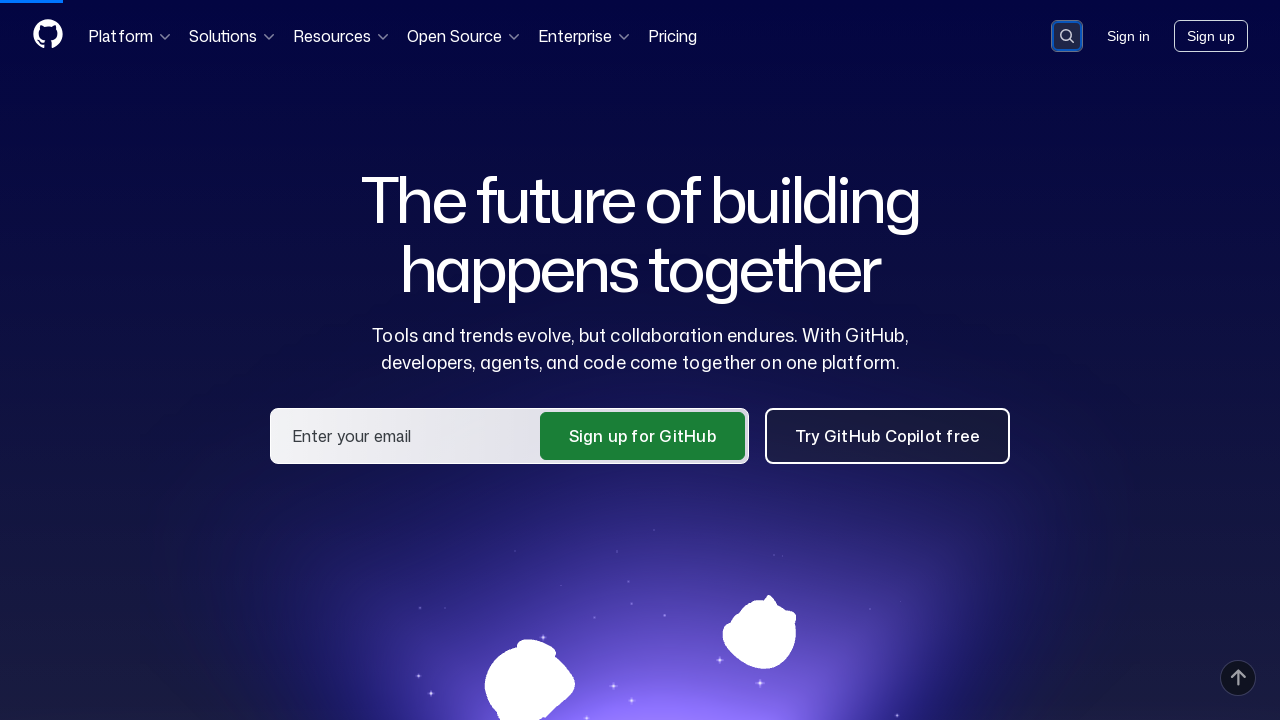

Search results page loaded successfully
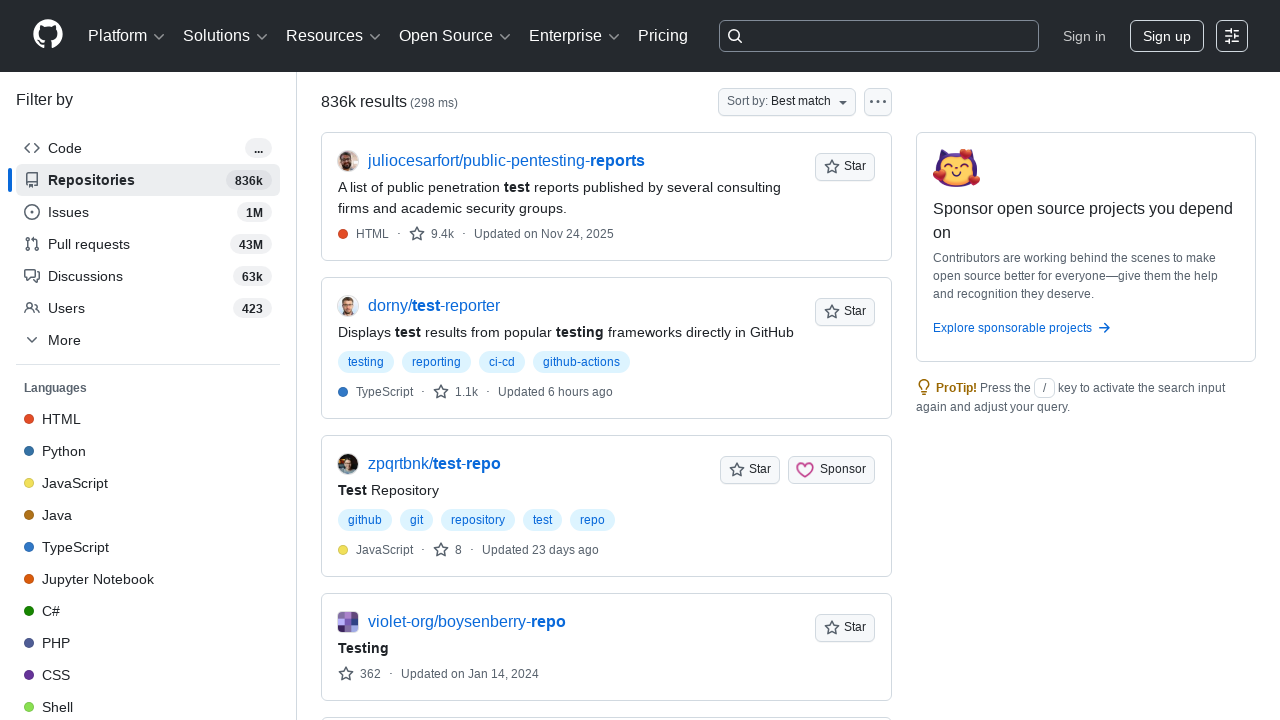

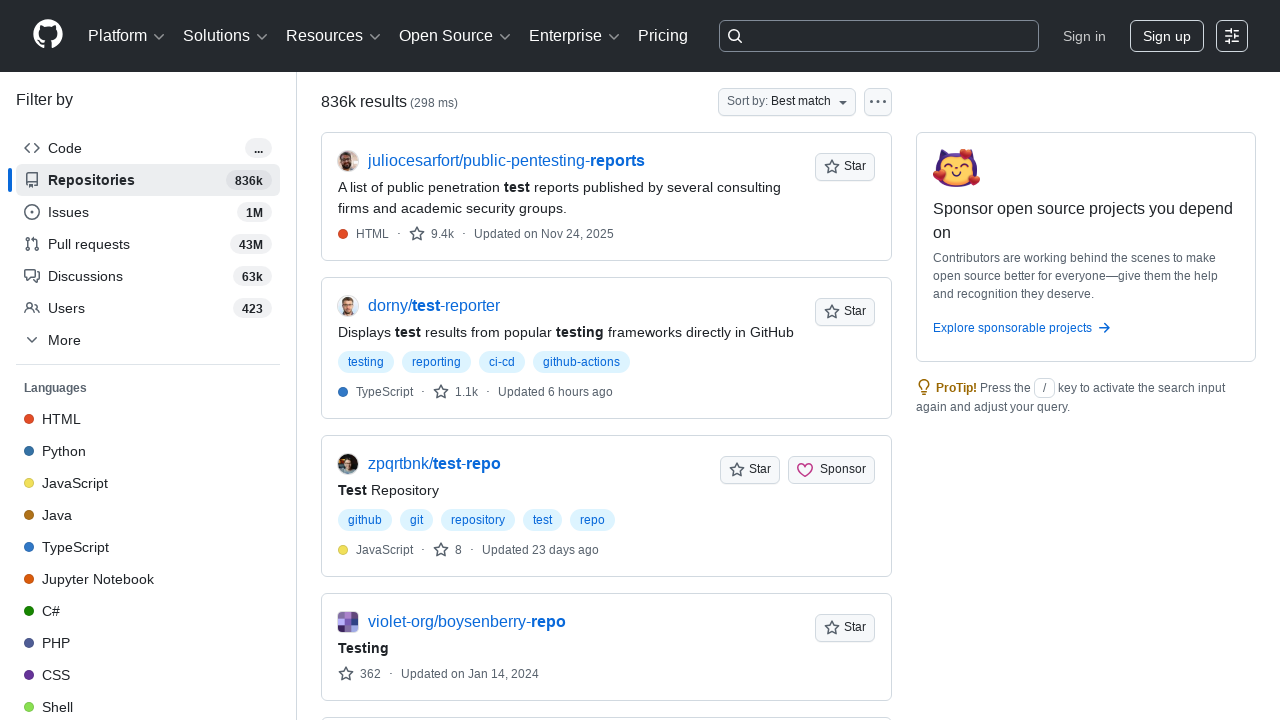